Tests hover functionality by hovering over user images and verifying hidden text appears.

Starting URL: https://the-internet.herokuapp.com/hovers

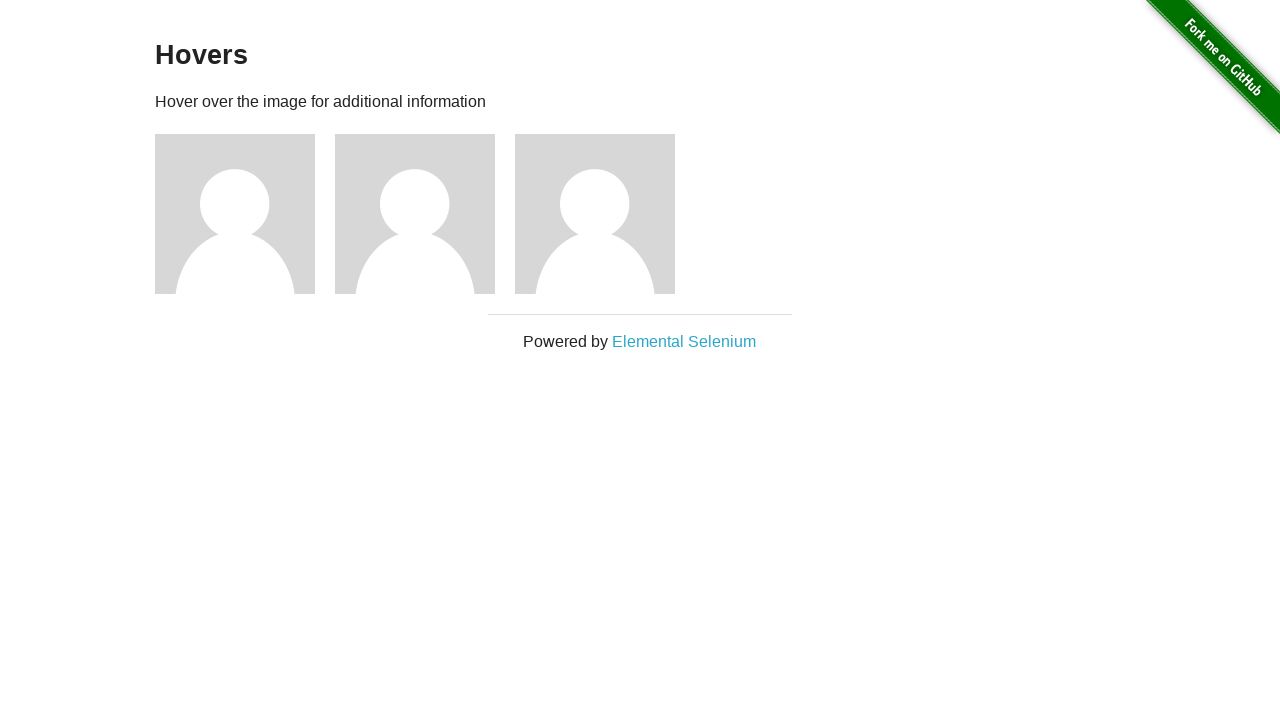

Located all user image figure elements on hovers page
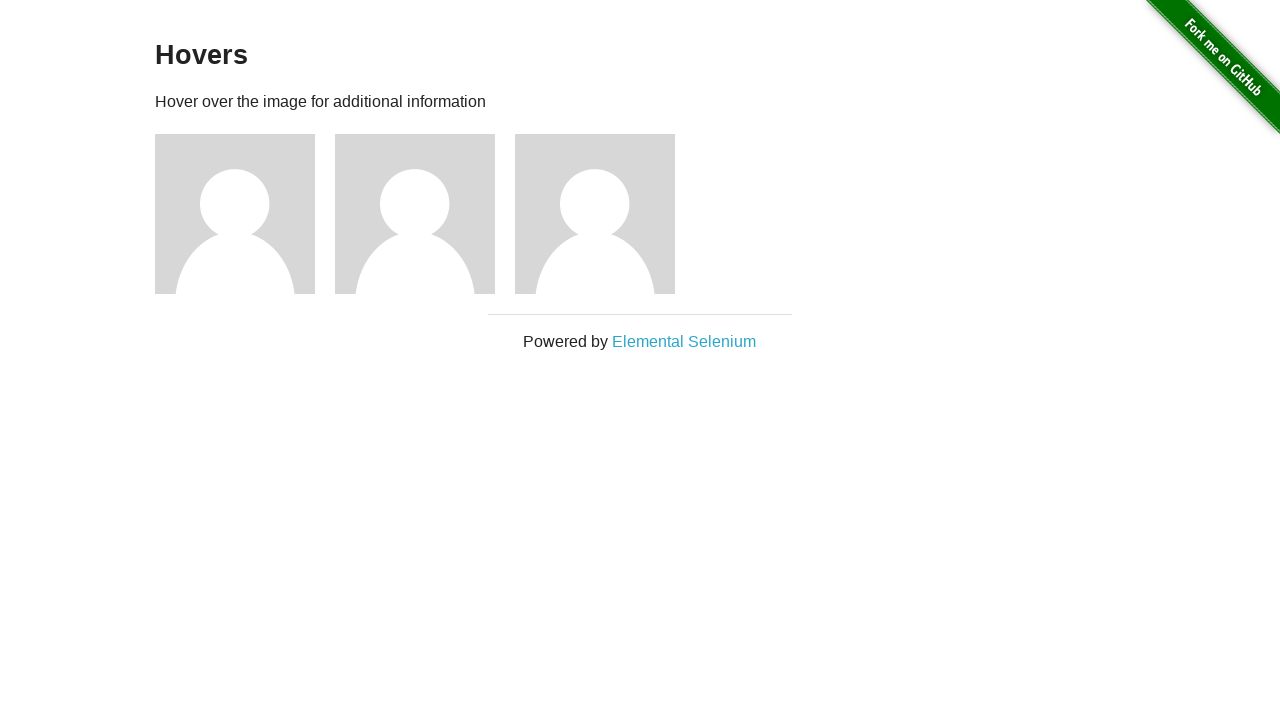

Hovered over user image 1 at (245, 214) on xpath=//div[@class='figure'] >> nth=0
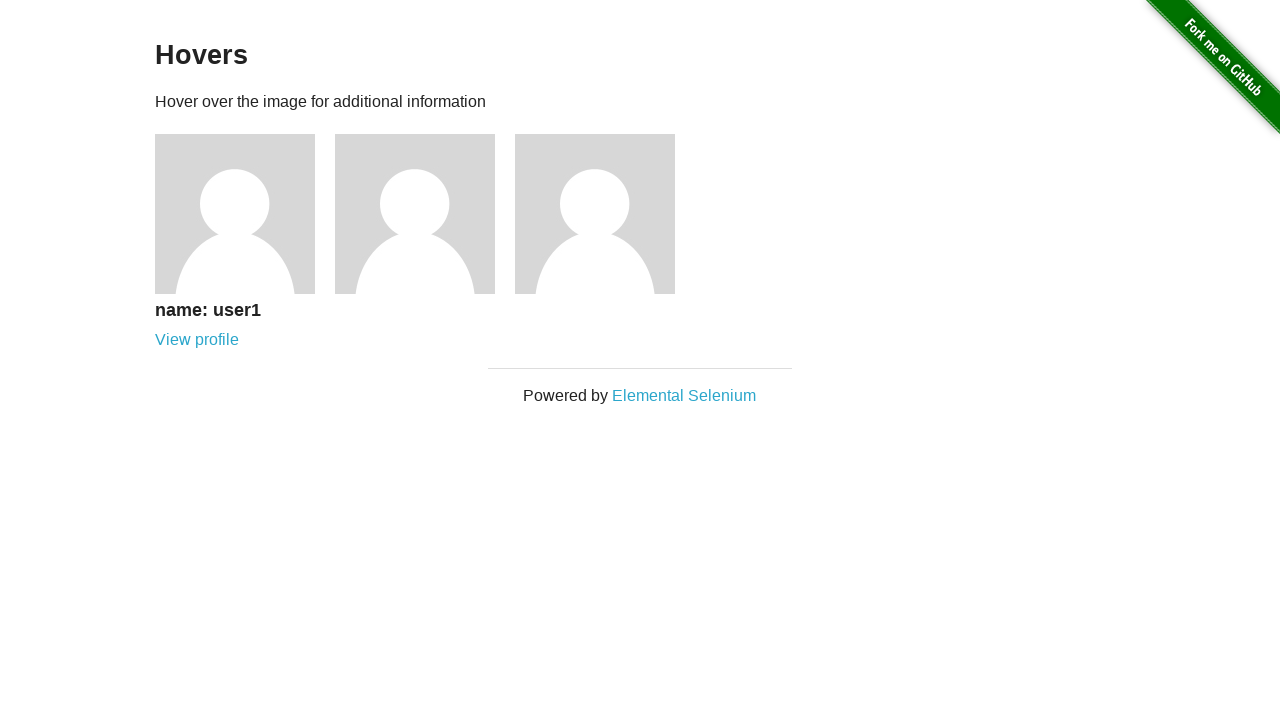

Located hidden text element for user 1
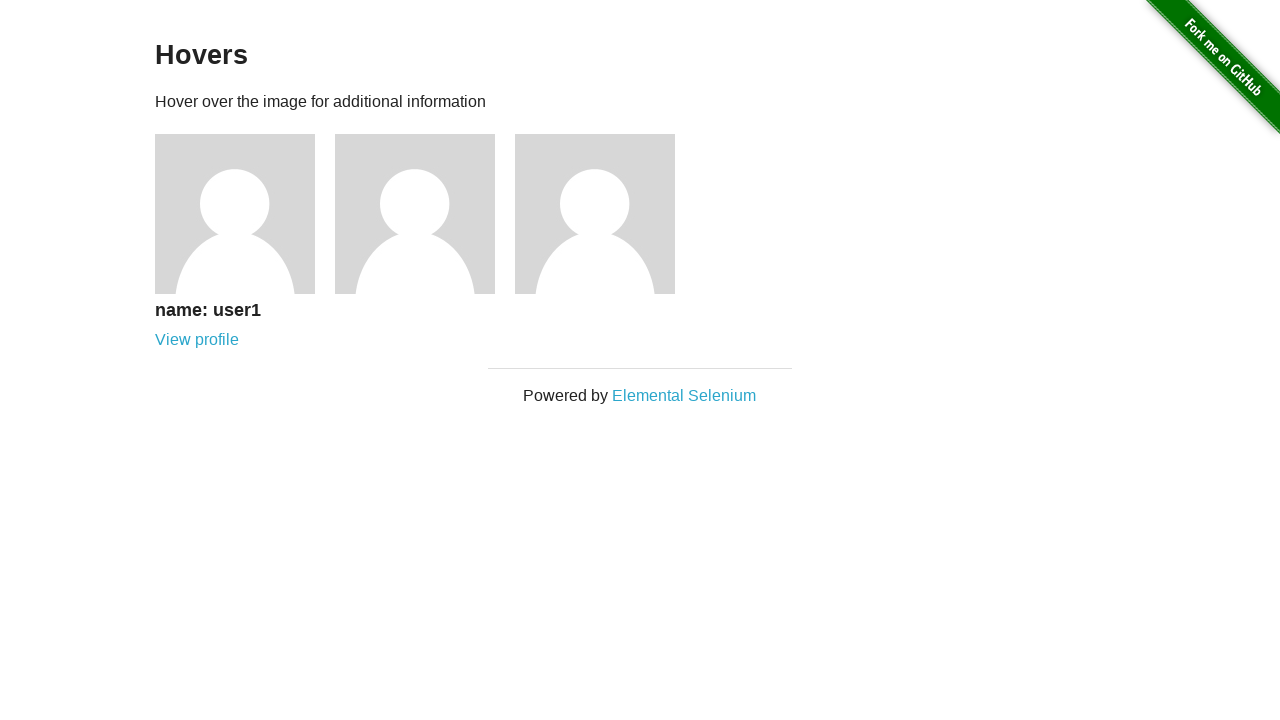

Verified hidden text 'name: user1' appeared for user 1
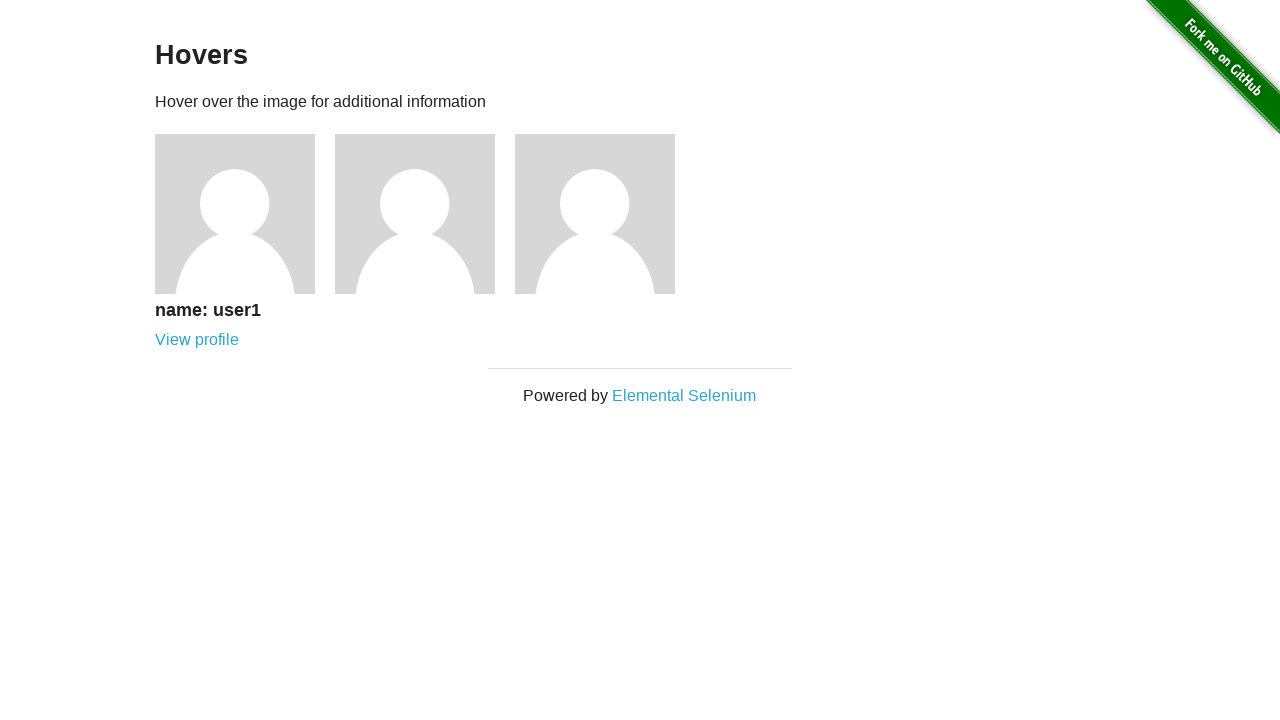

Hovered over user image 2 at (425, 214) on xpath=//div[@class='figure'] >> nth=1
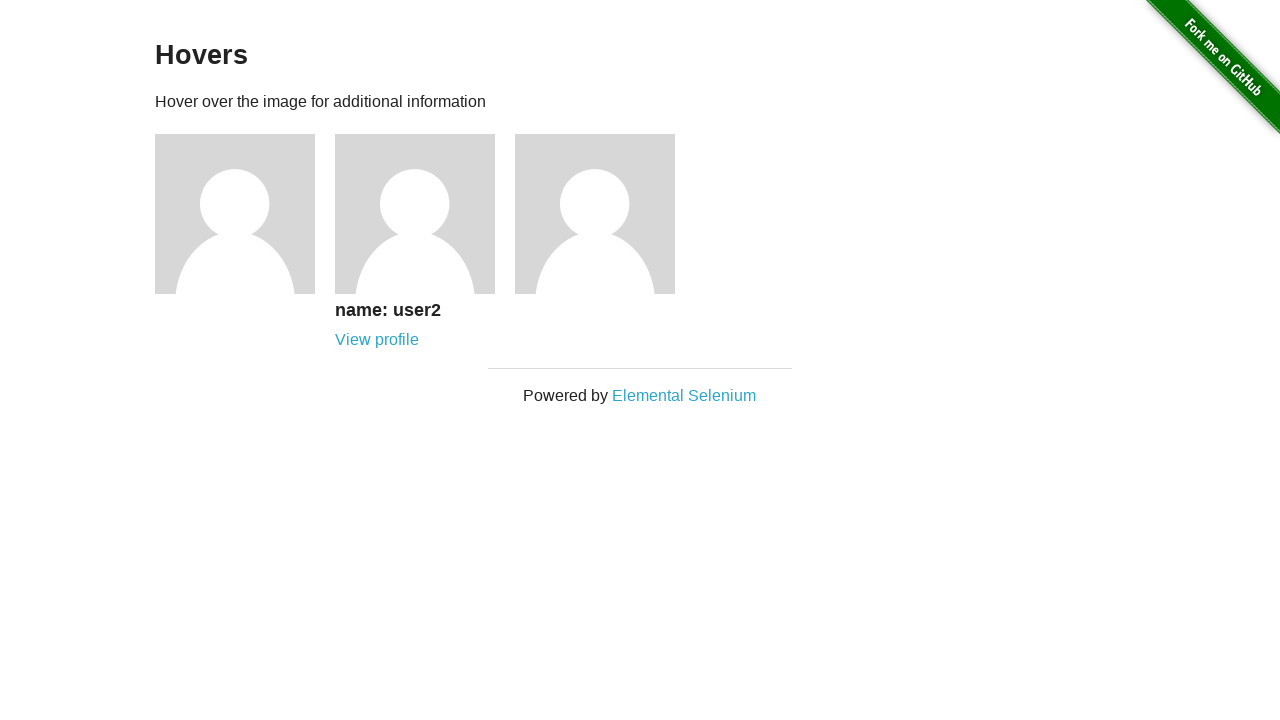

Located hidden text element for user 2
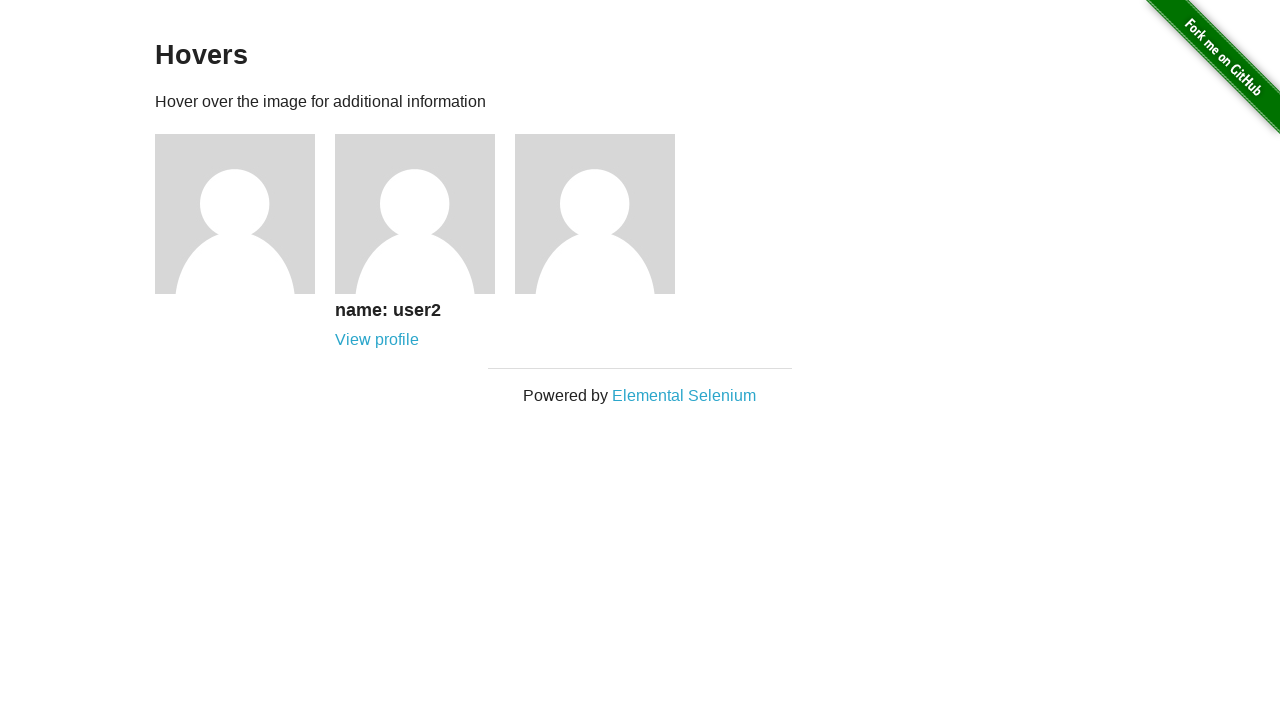

Verified hidden text 'name: user2' appeared for user 2
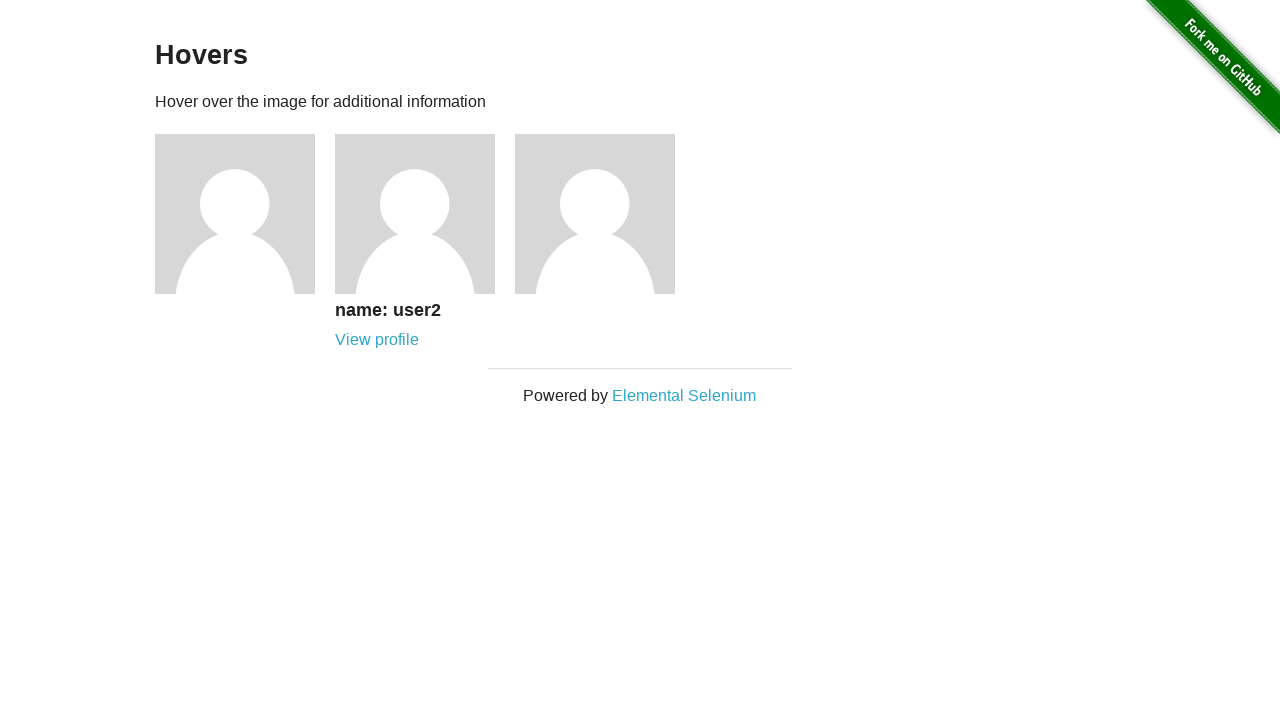

Hovered over user image 3 at (605, 214) on xpath=//div[@class='figure'] >> nth=2
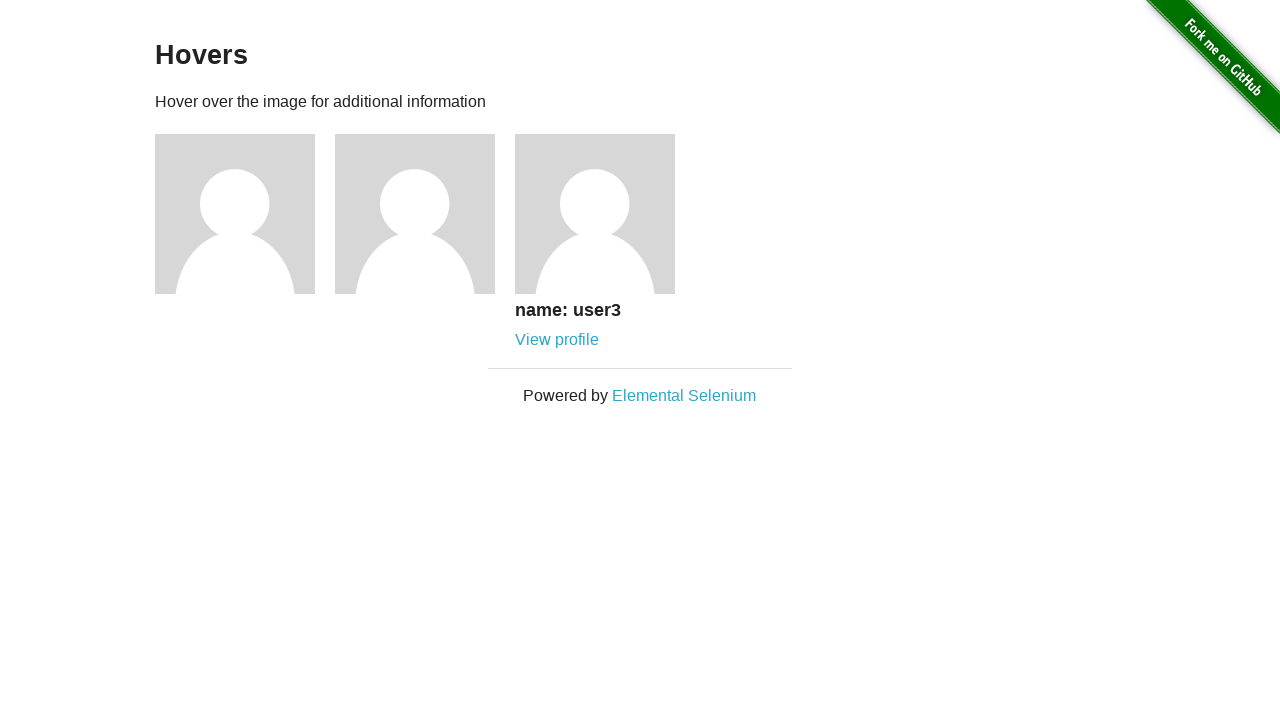

Located hidden text element for user 3
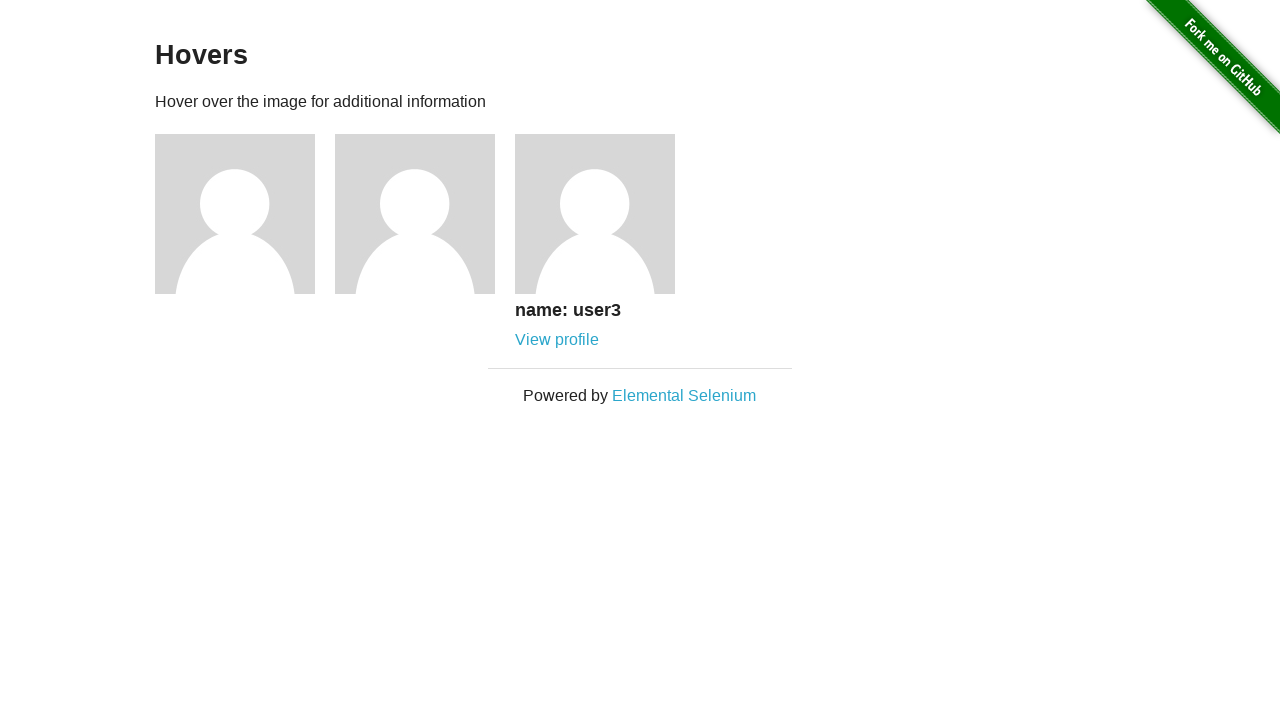

Verified hidden text 'name: user3' appeared for user 3
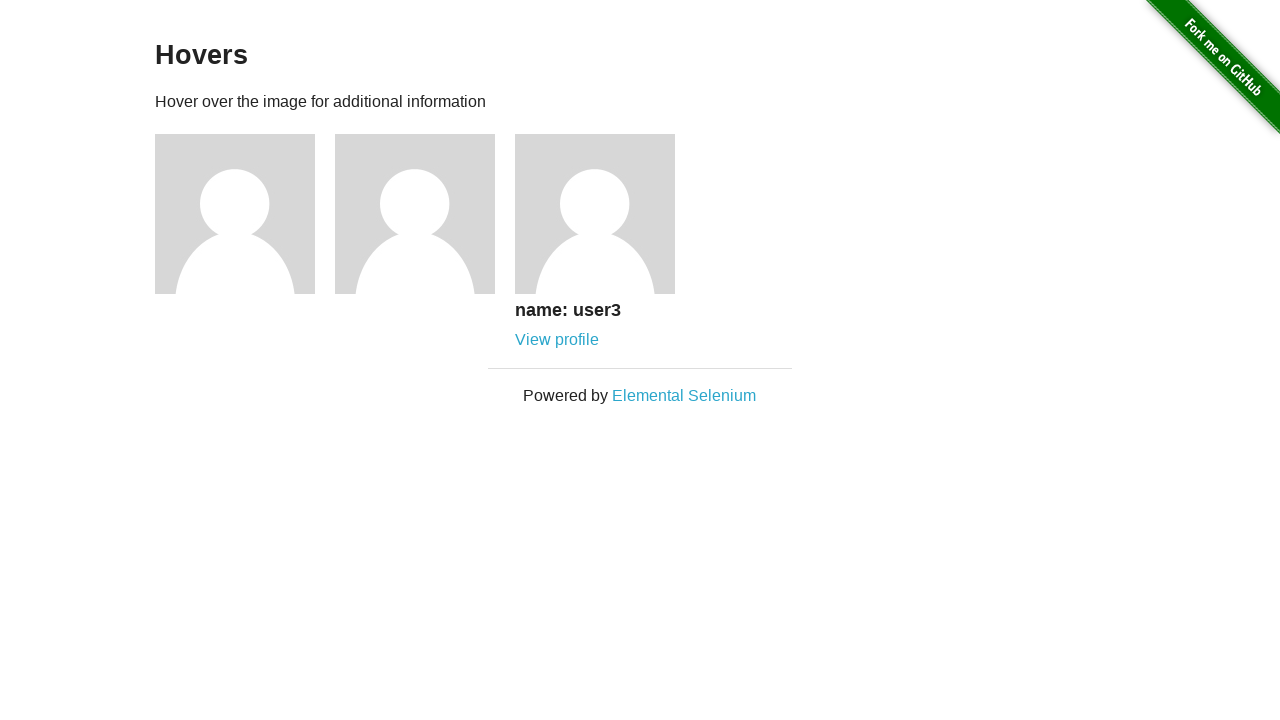

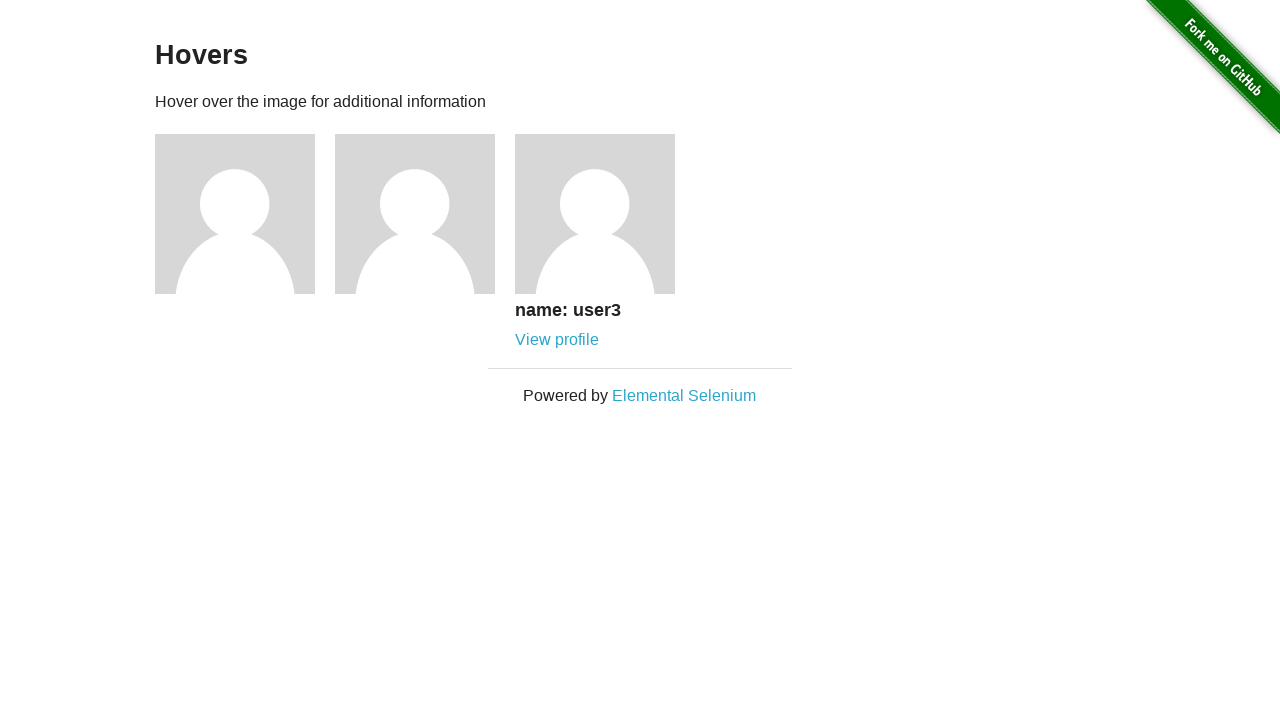